Tests clicking a button that has a dynamically generated ID, demonstrating how to handle elements with changing IDs by using text-based selectors.

Starting URL: http://uitestingplayground.com/dynamicid

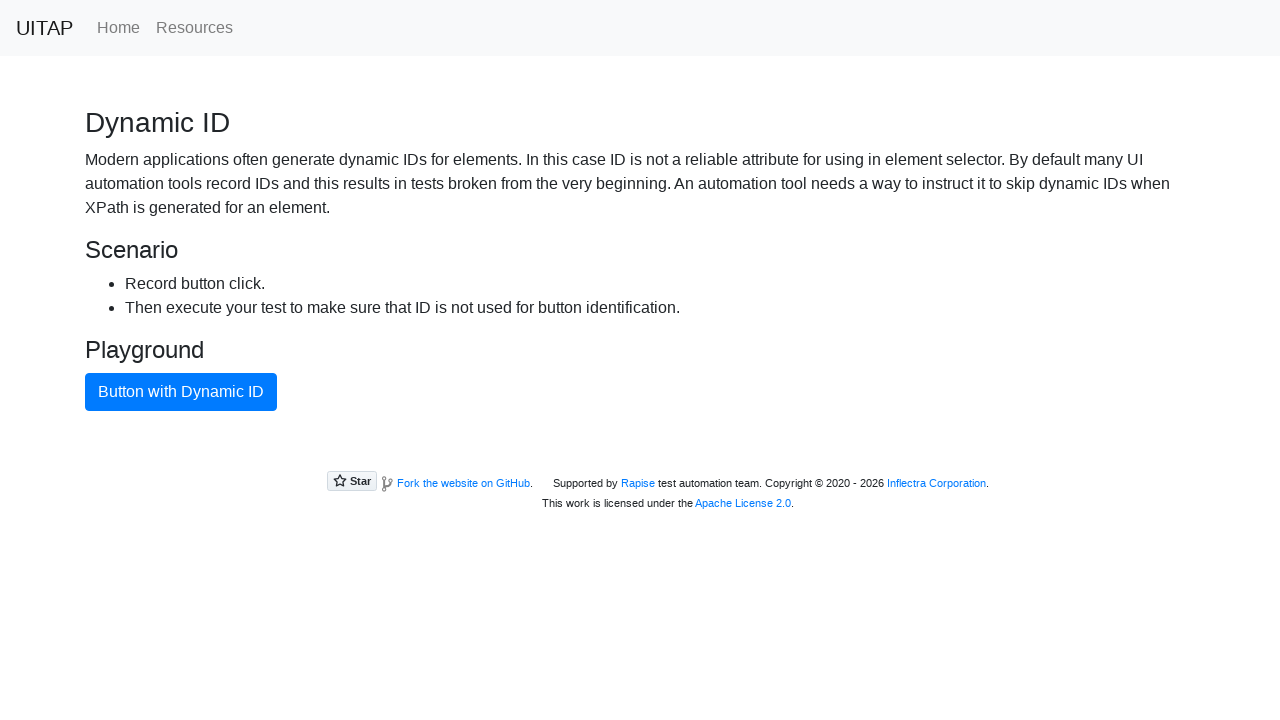

Clicked button with dynamic ID using text-based selector at (181, 392) on button:has-text('Button with Dynamic ID')
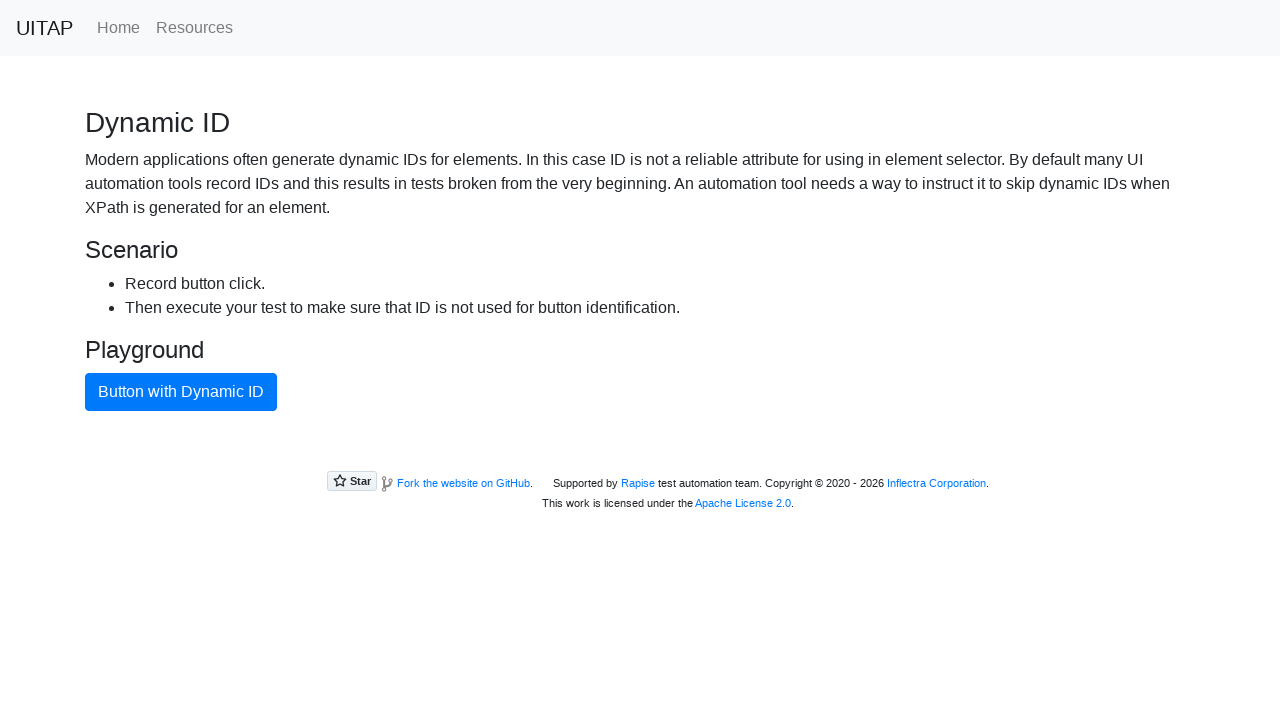

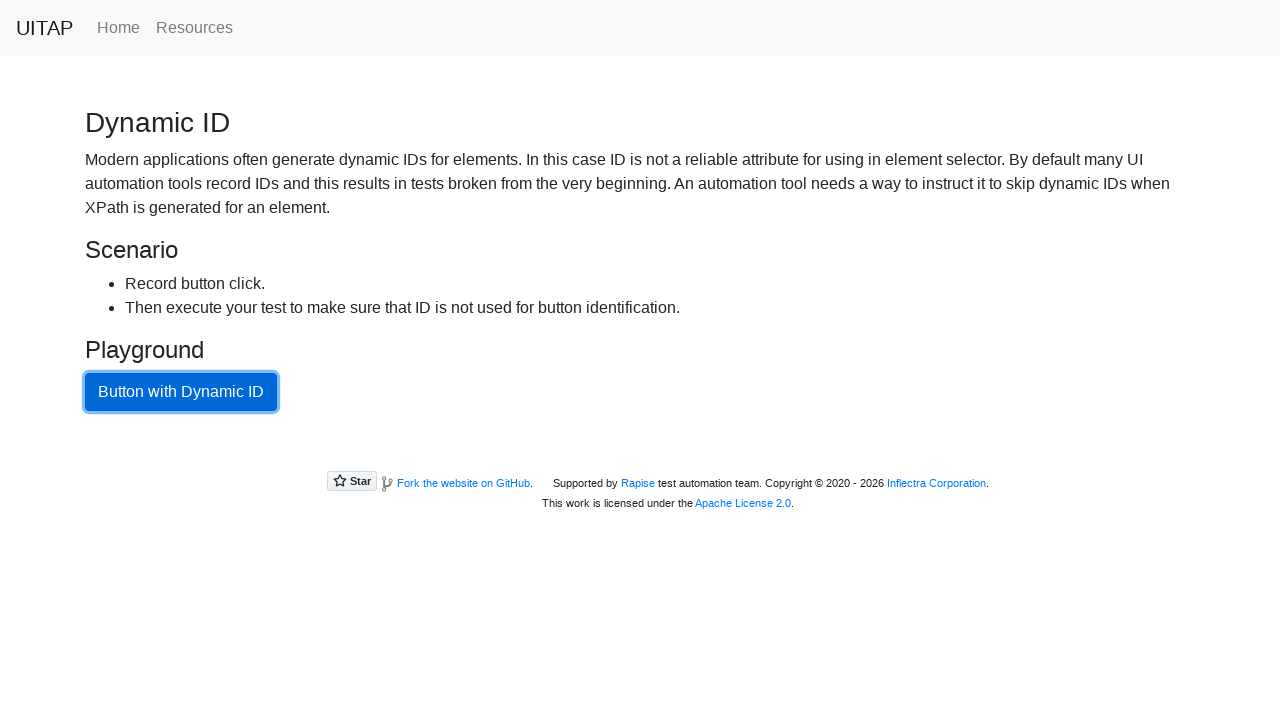